Types a search term in the search bar and verifies that autocomplete suggestions appear containing the search term

Starting URL: https://ecommerce-playground.lambdatest.io/

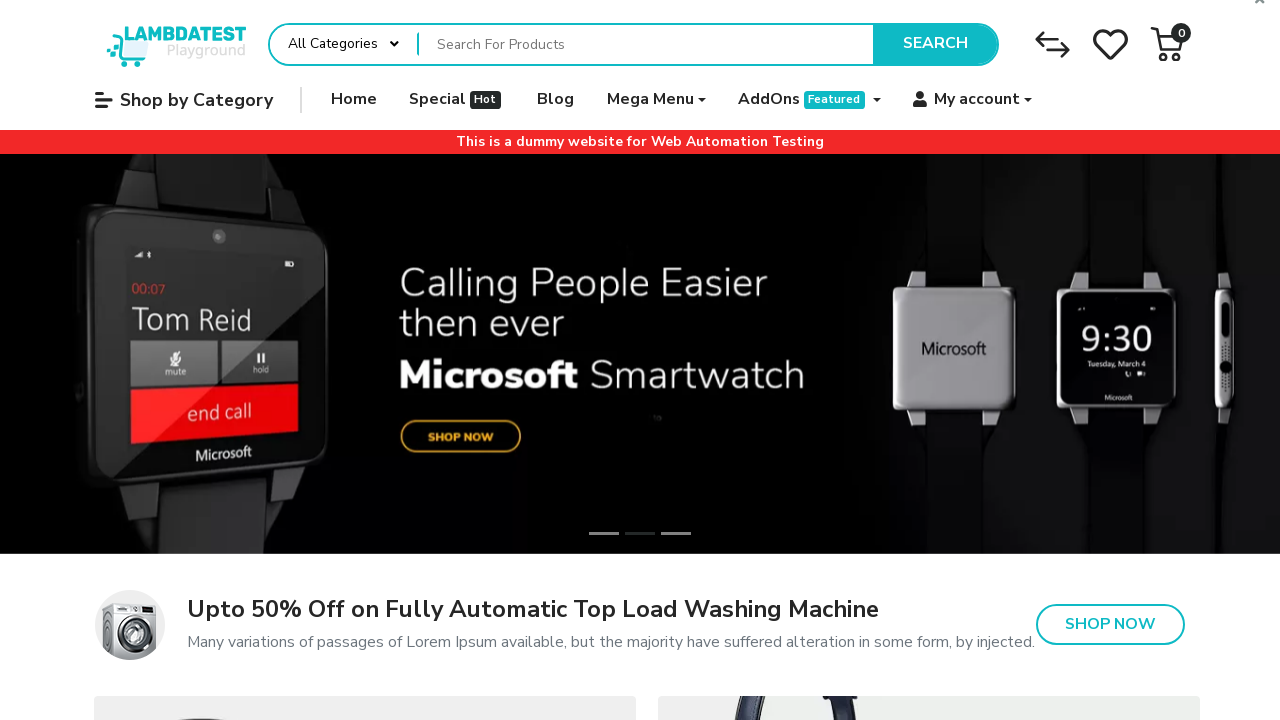

Filled search bar with 'phone' on xpath=//div[@id='entry_217822']//input[@name='search']
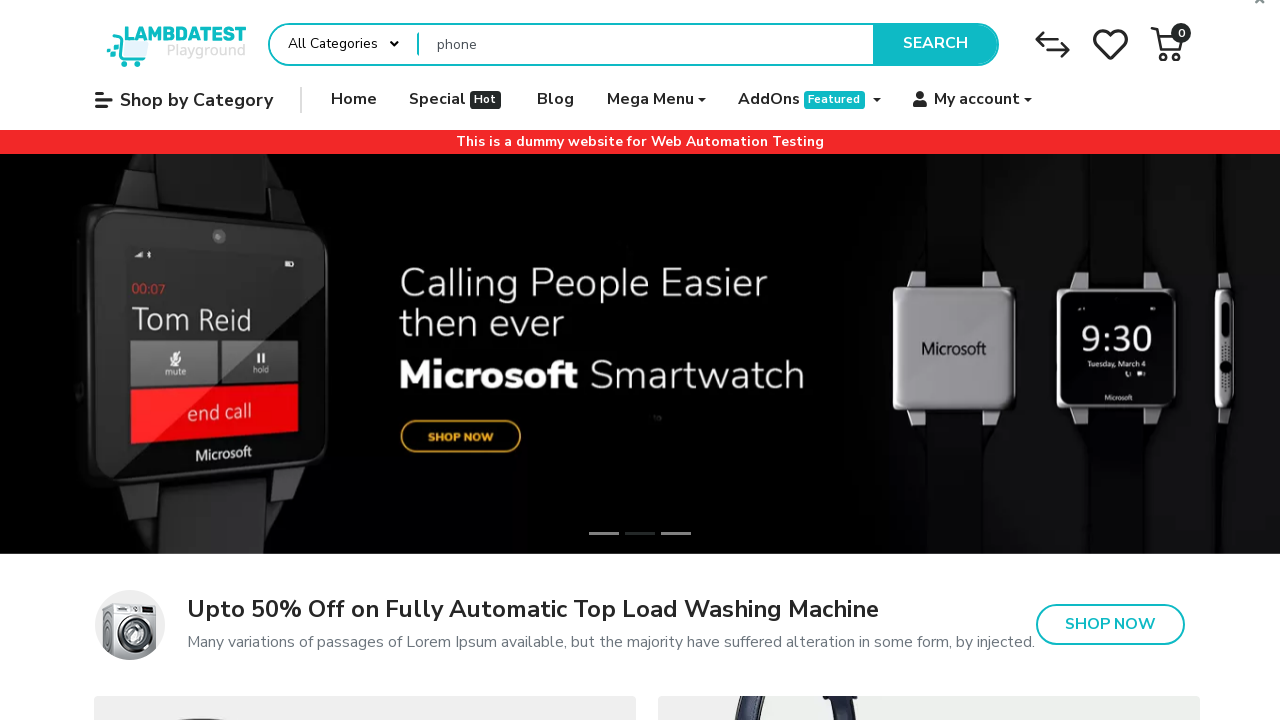

Autocomplete dropdown appeared and is visible
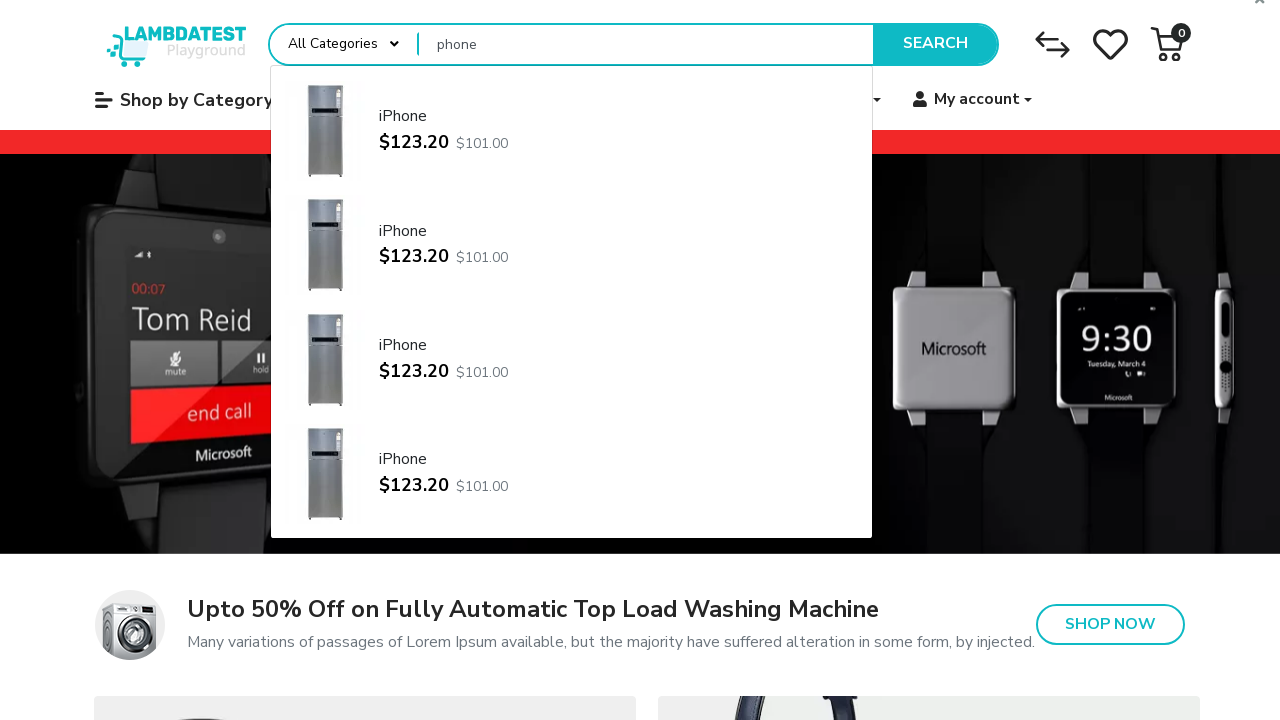

Autocomplete suggestions containing search term are visible
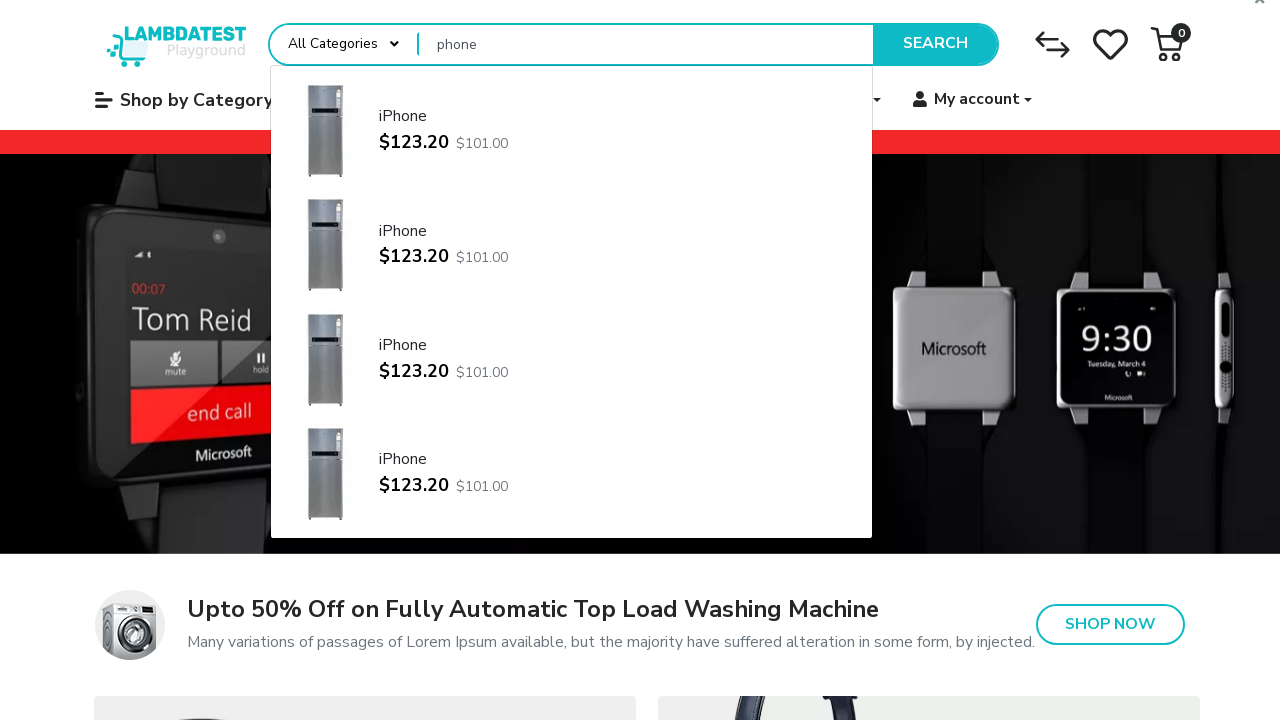

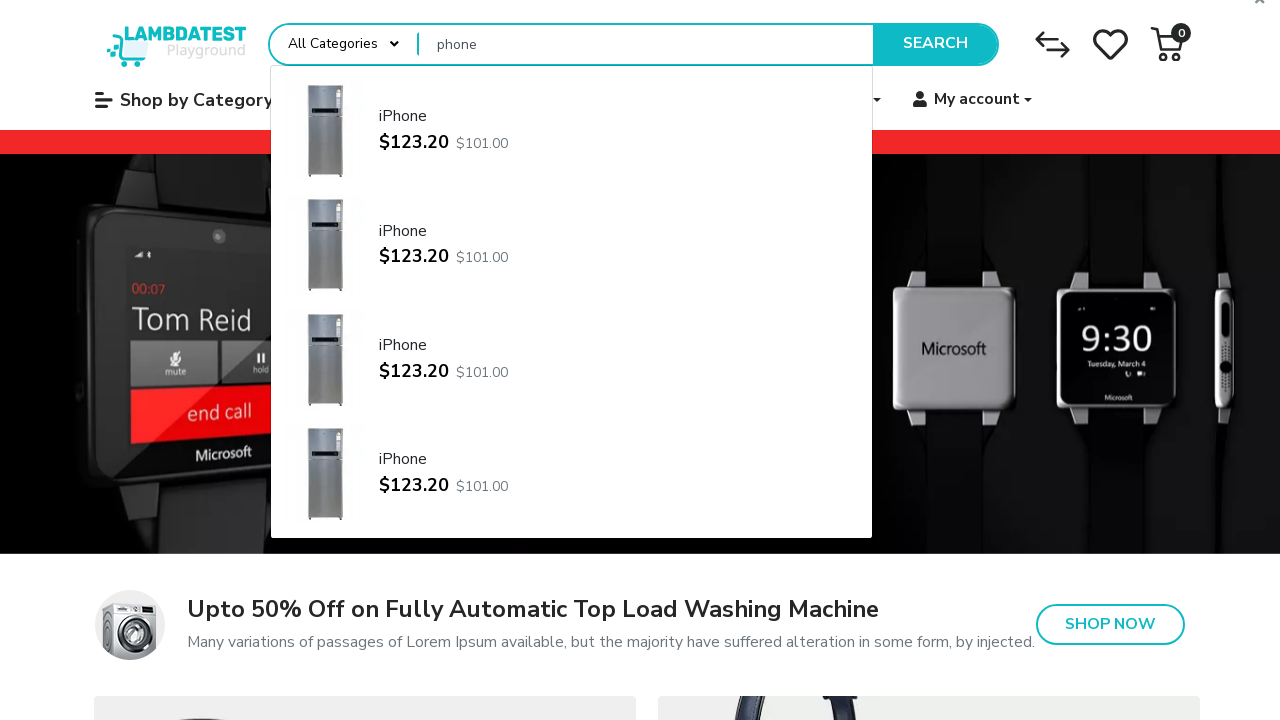